Navigates to a page, finds a link using a calculated number, clicks it, then fills out a form with multiple fields and submits it

Starting URL: http://suninjuly.github.io/find_link_text

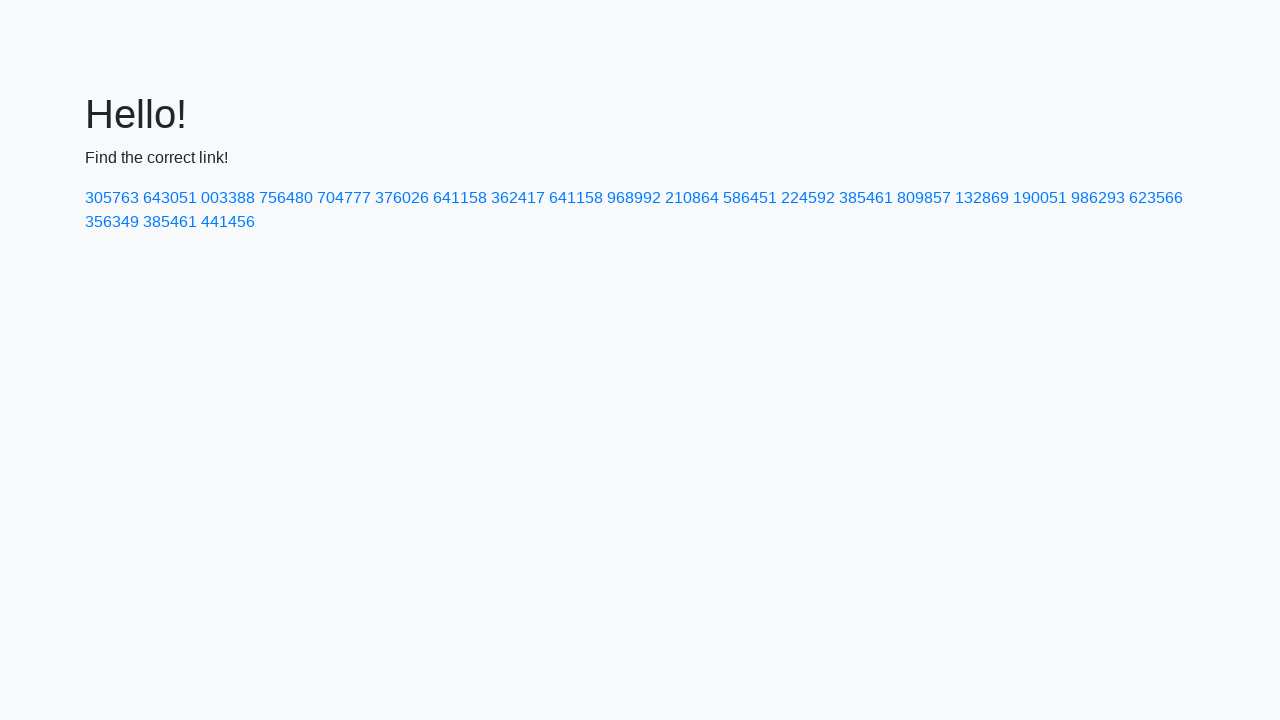

Calculated link text value using mathematical formula
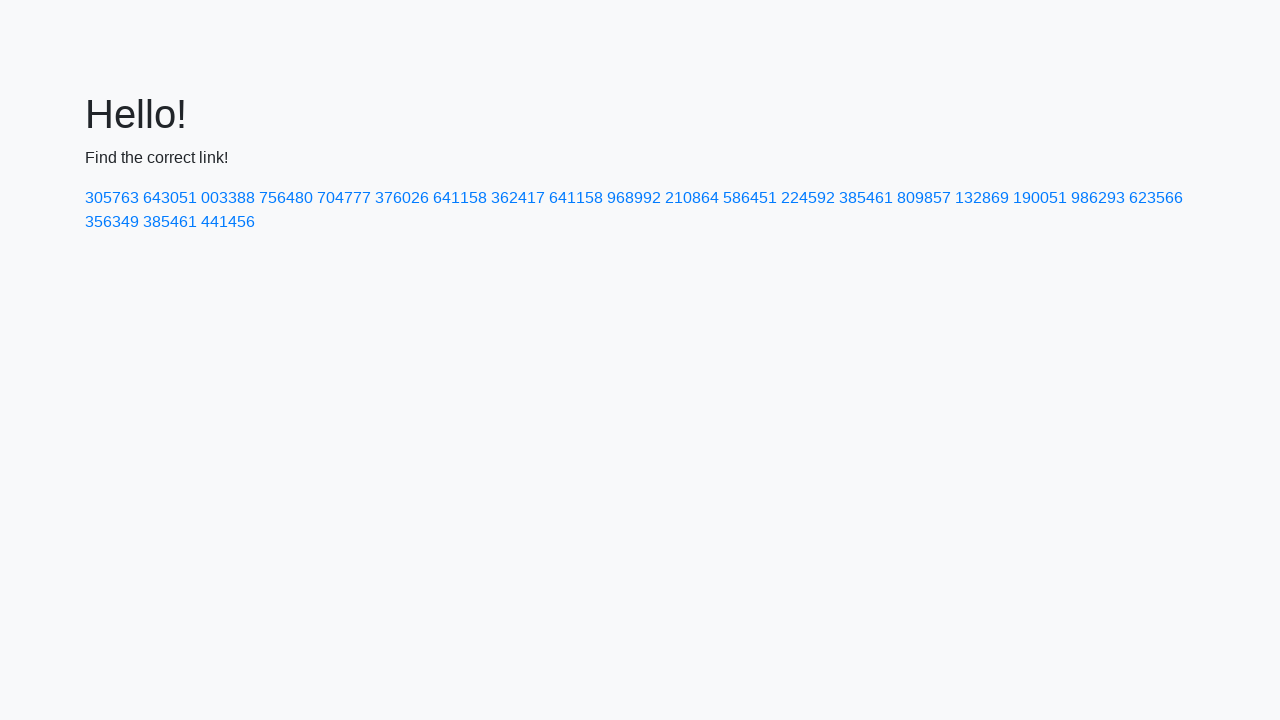

Clicked link with calculated text '224592' at (808, 198) on a:has-text('224592')
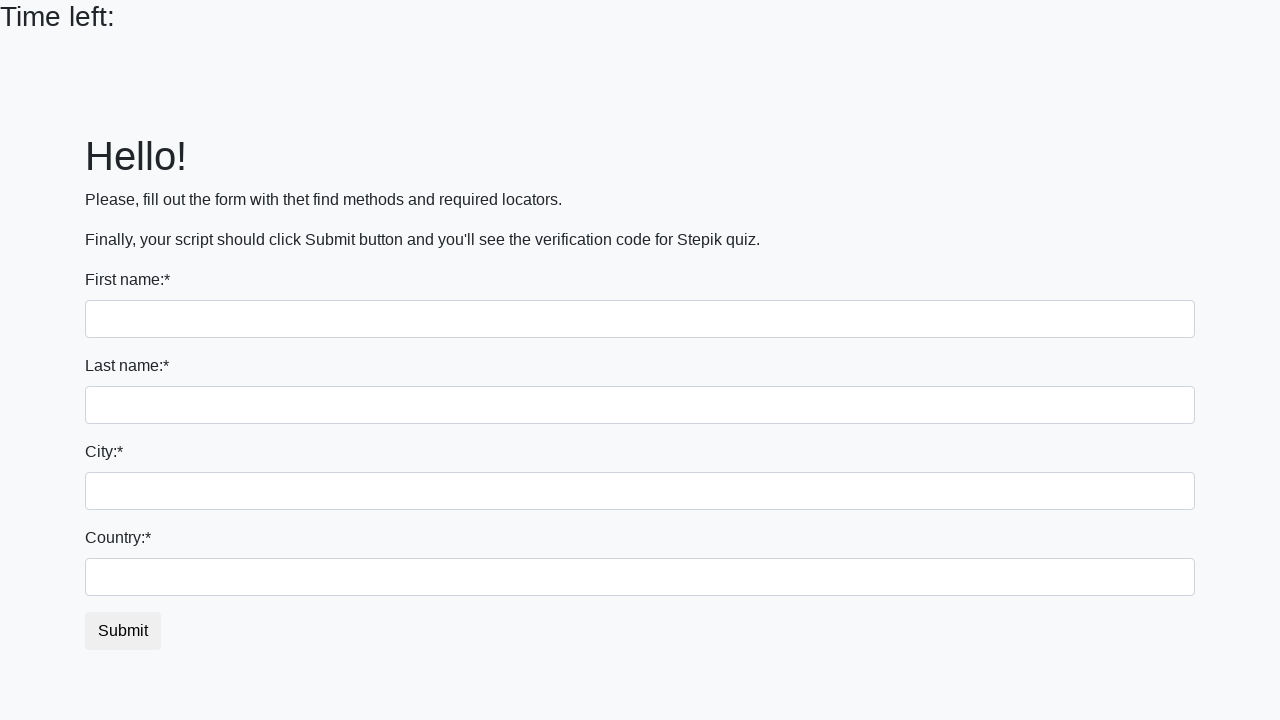

Filled first name field with 'John' on input:first-of-type
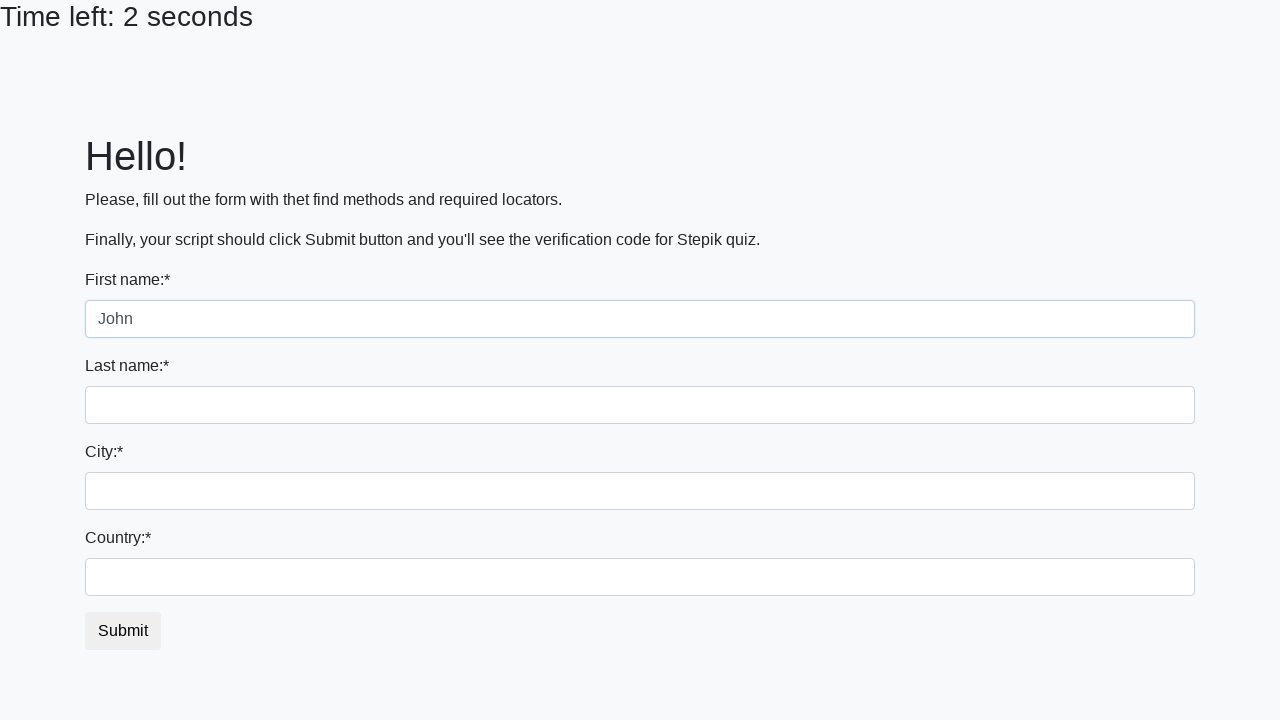

Filled last name field with 'Smith' on input[name='last_name']
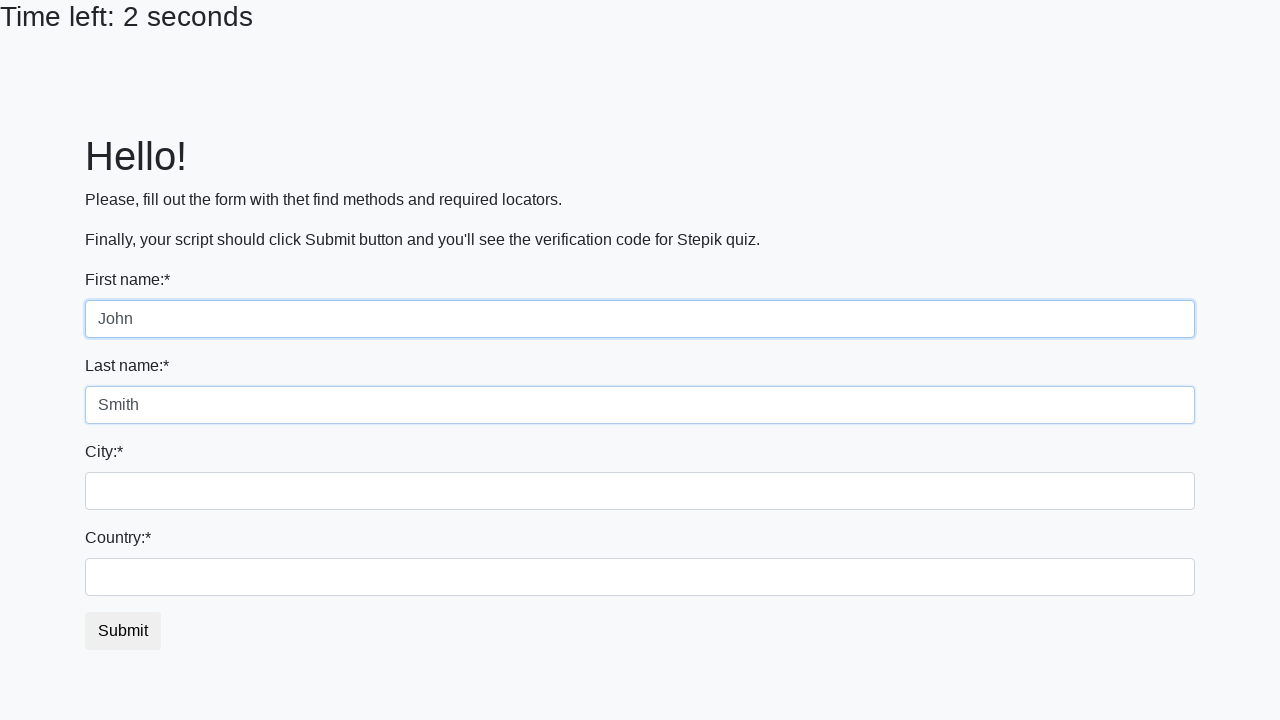

Filled city field with 'New York' on .city
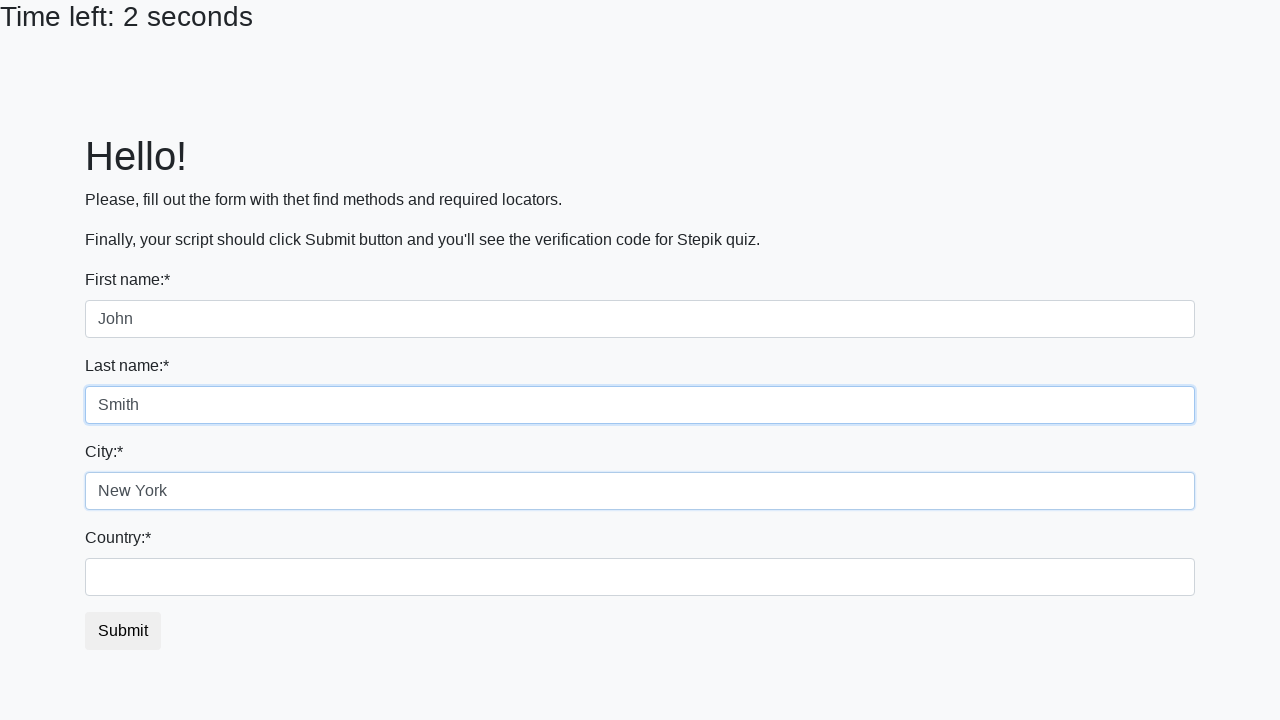

Filled country field with 'USA' on #country
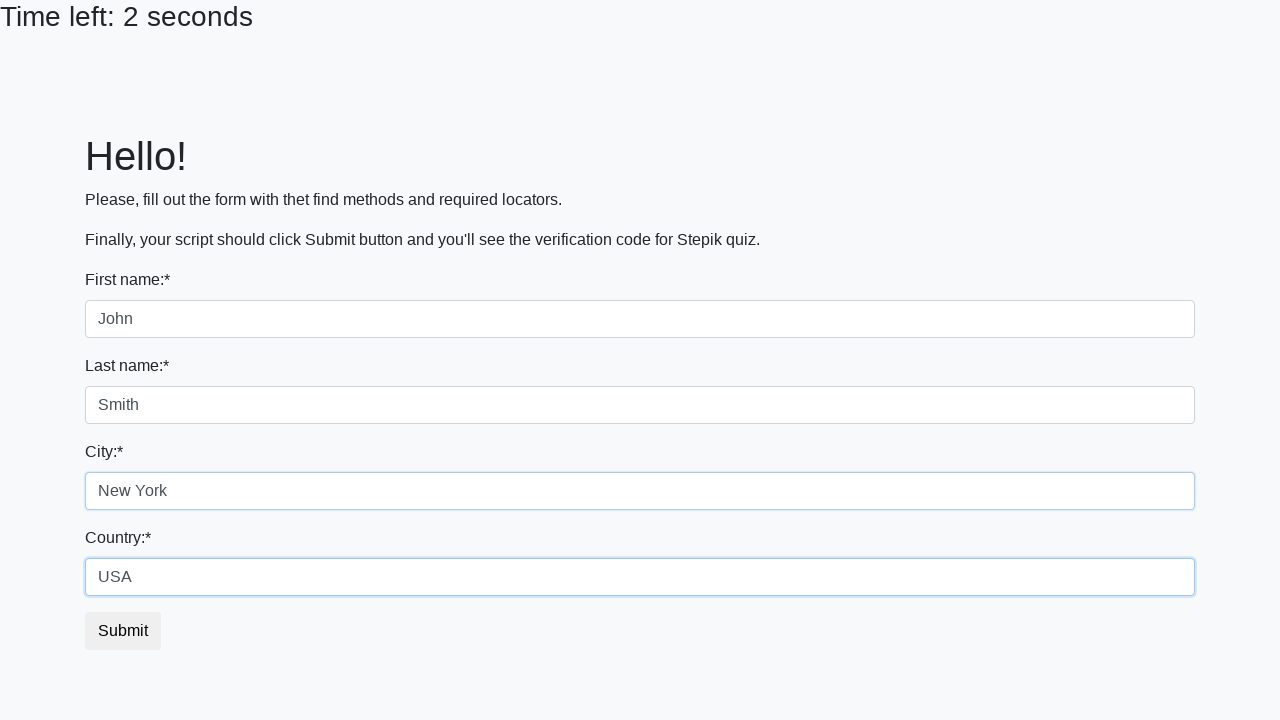

Clicked form submit button at (123, 631) on button.btn
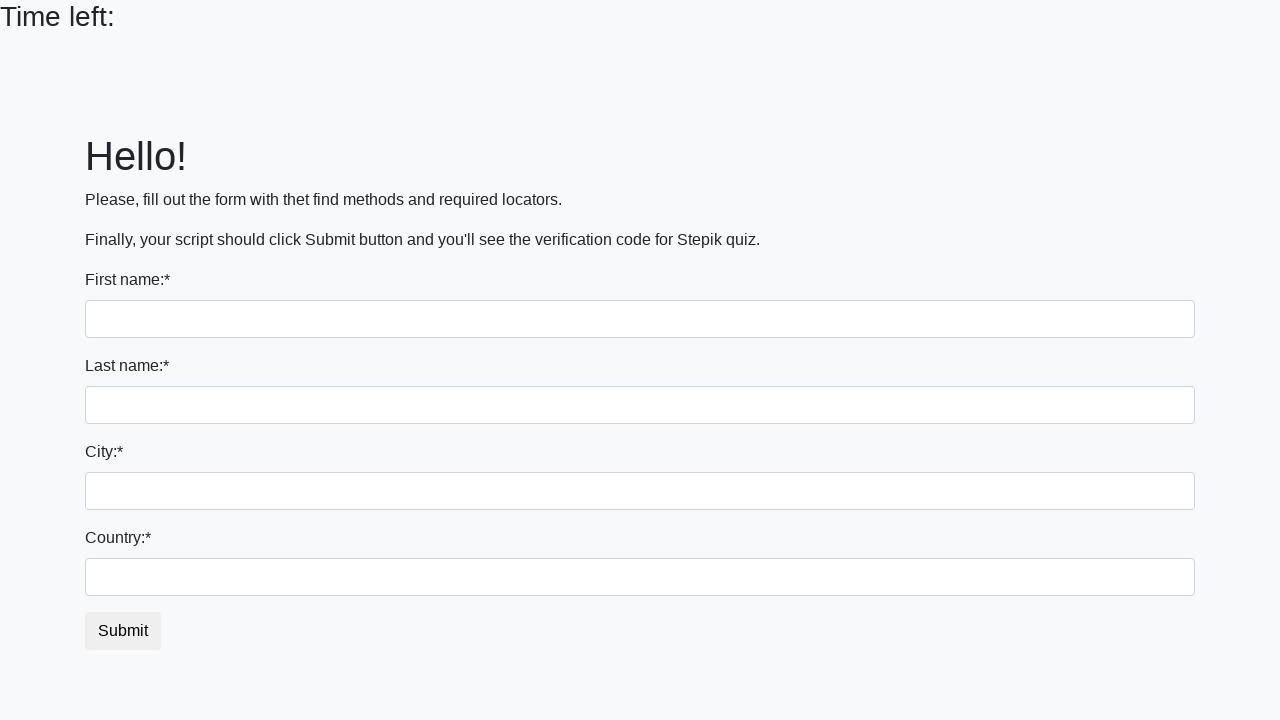

Waited 1 second for form submission to complete
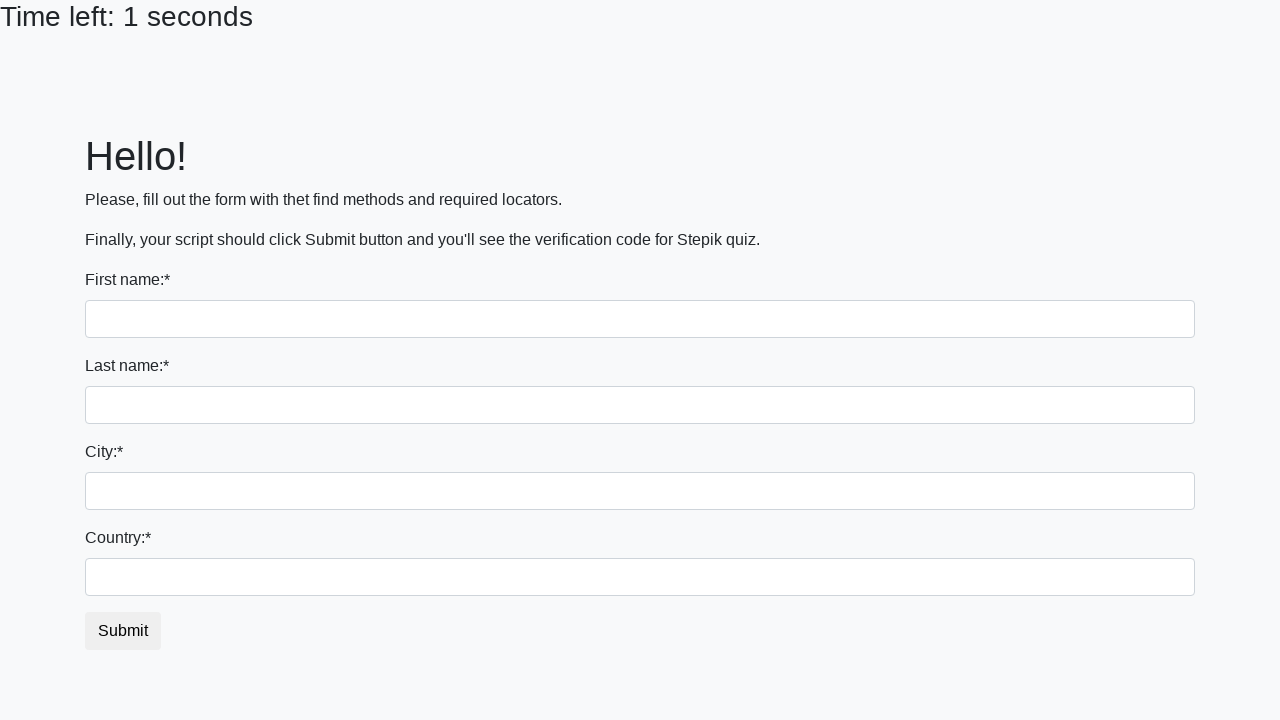

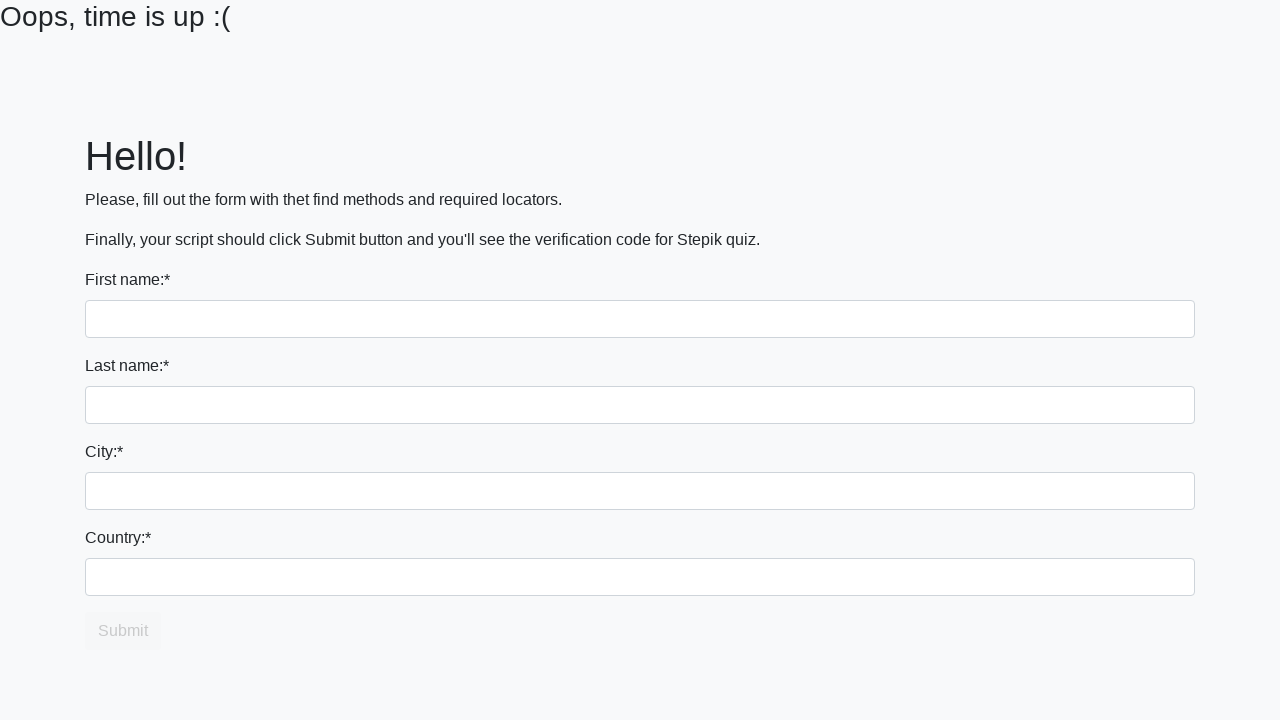